Tests clicking on the third main menu item in the navigation menu

Starting URL: https://demoqa.com/menu

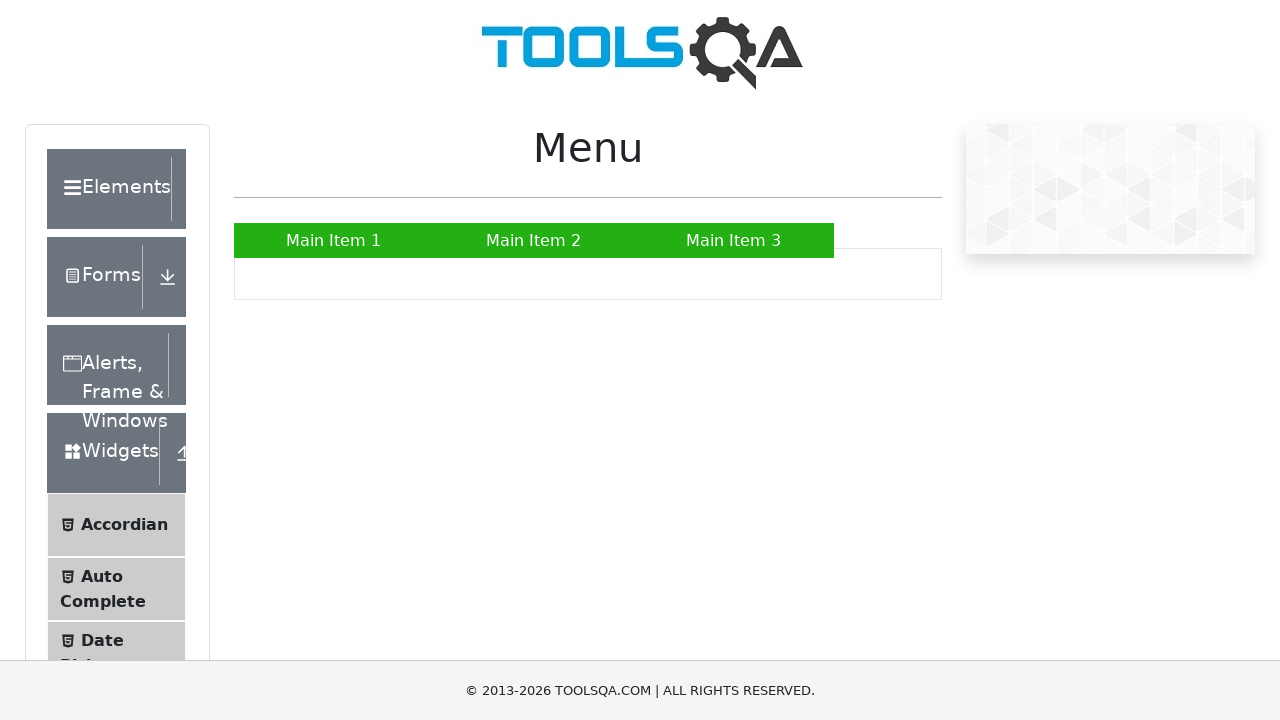

Clicked on the third main menu item (Main Item 3) at (734, 240) on a:has-text('Main Item 3')
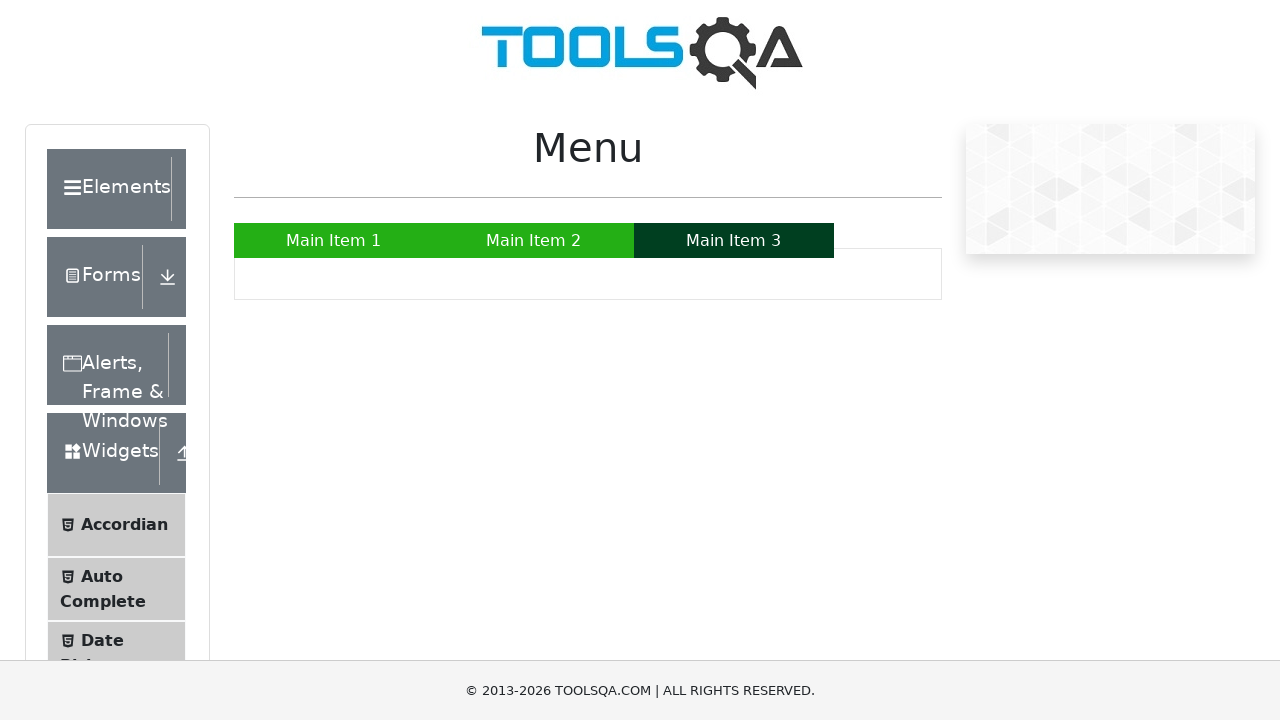

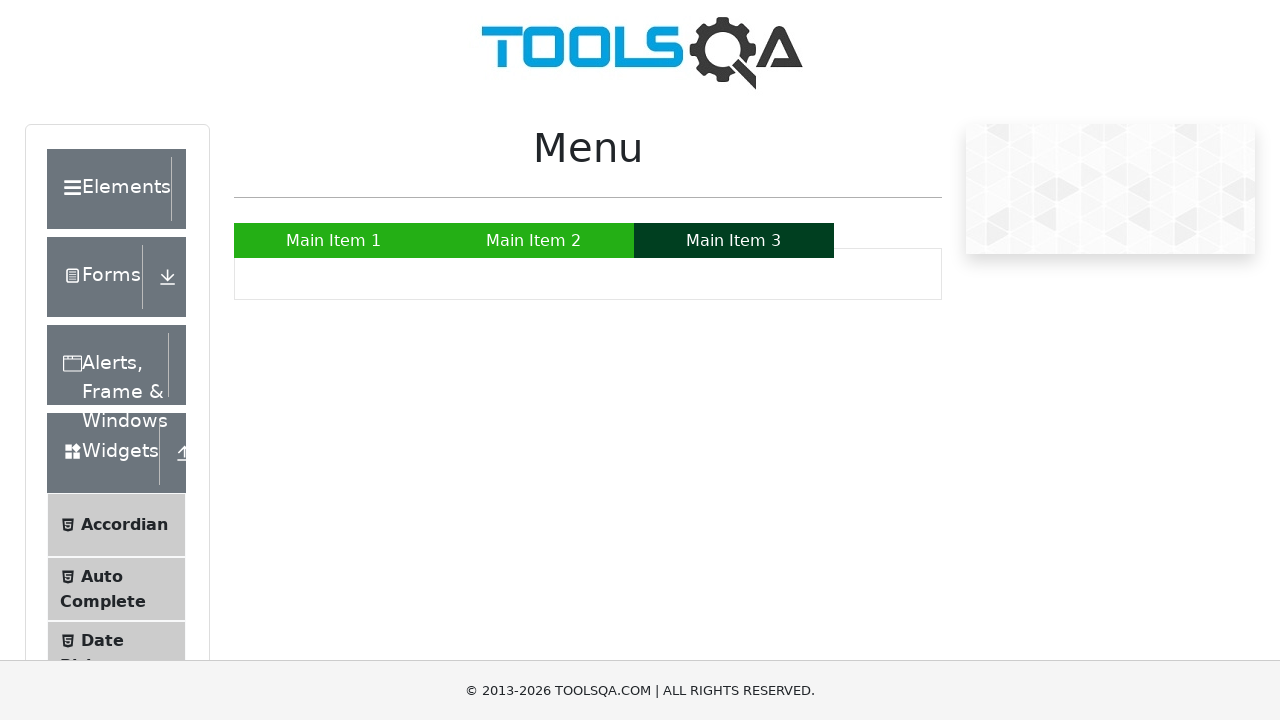